Tests the Status Codes page by clicking on each status code link and verifying the page displays the correct status message.

Starting URL: https://the-internet.herokuapp.com/

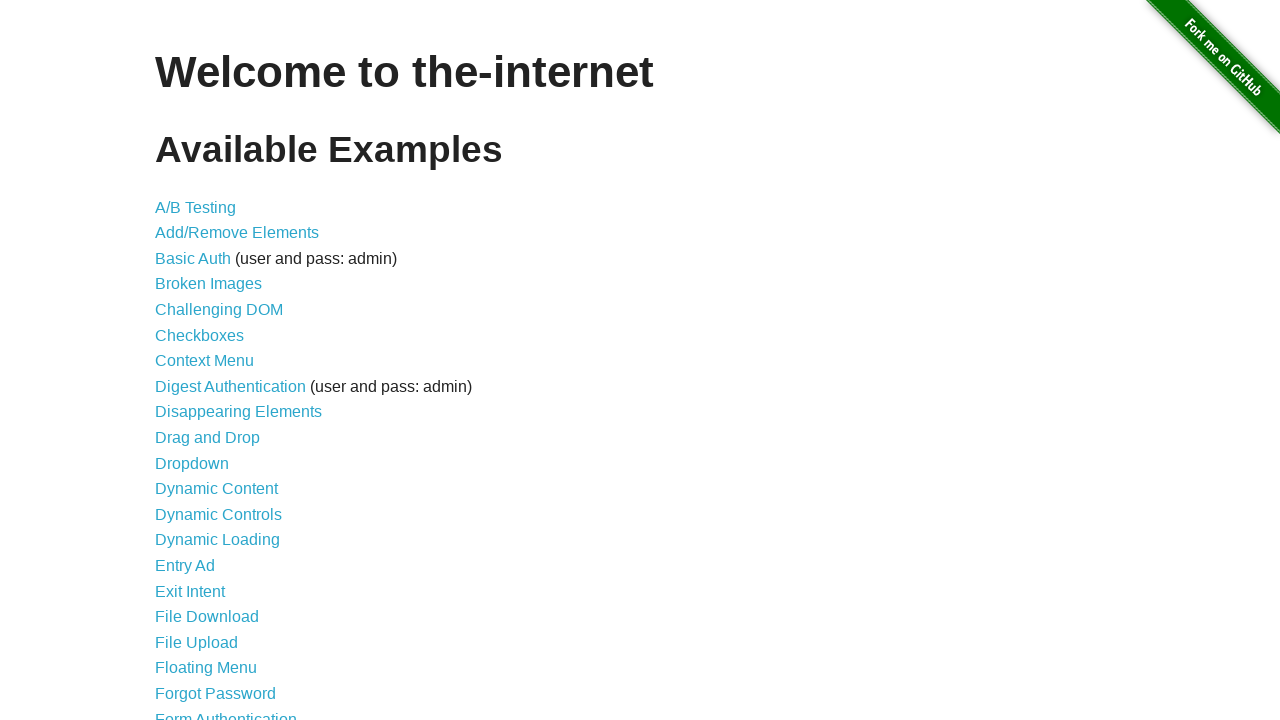

Clicked on Status Codes link at (203, 600) on xpath=//a[@href='/status_codes']
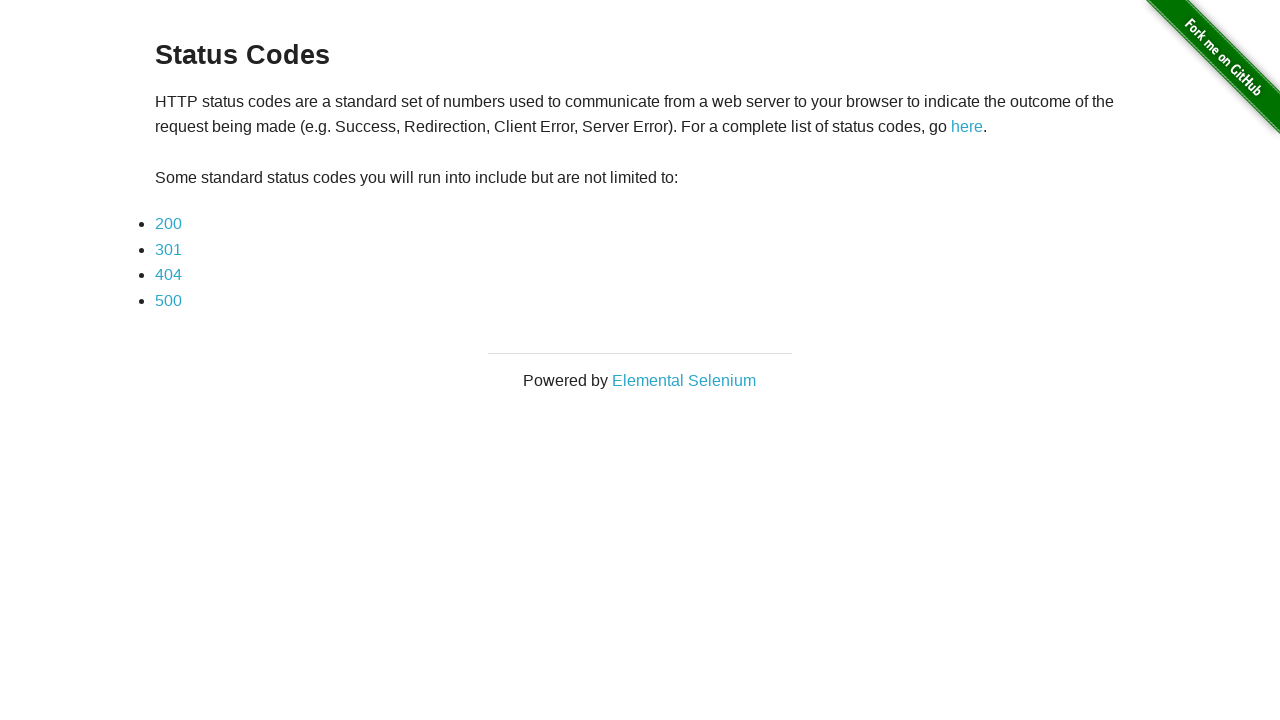

Clicked on status code 200 link at (168, 224) on //a[contains(text(), '200')]
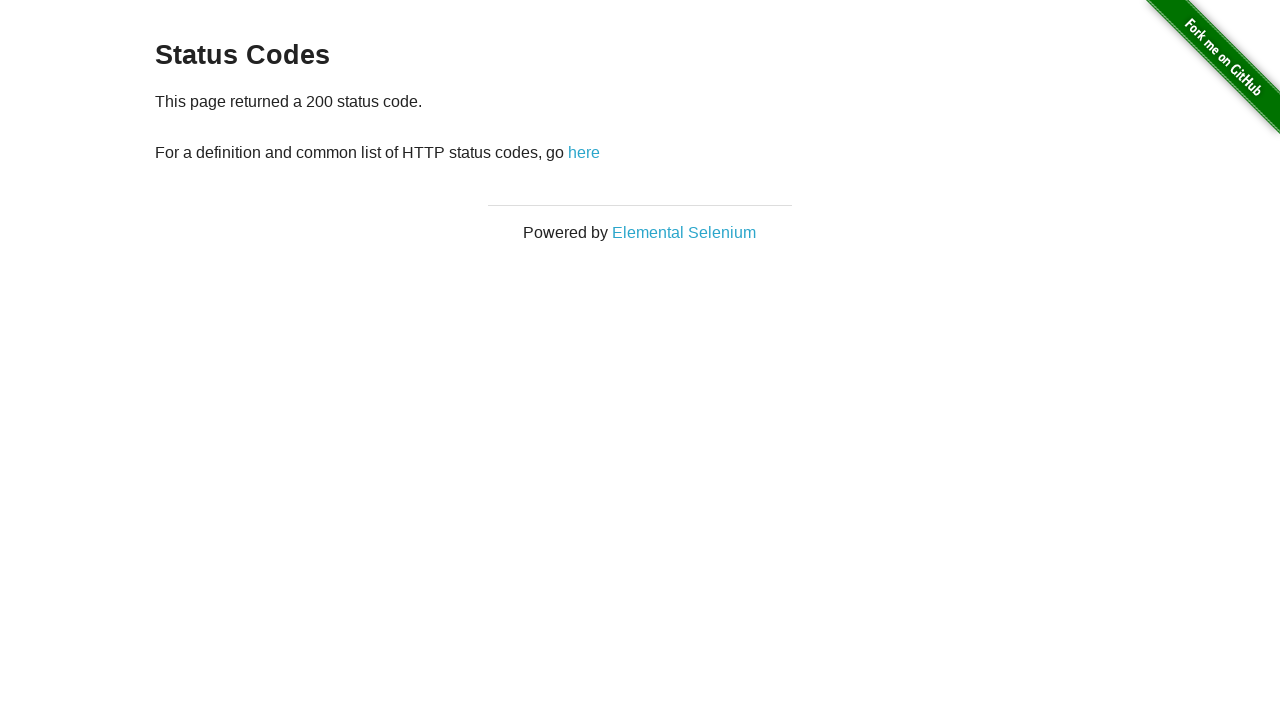

Status code 200 page content loaded and visible
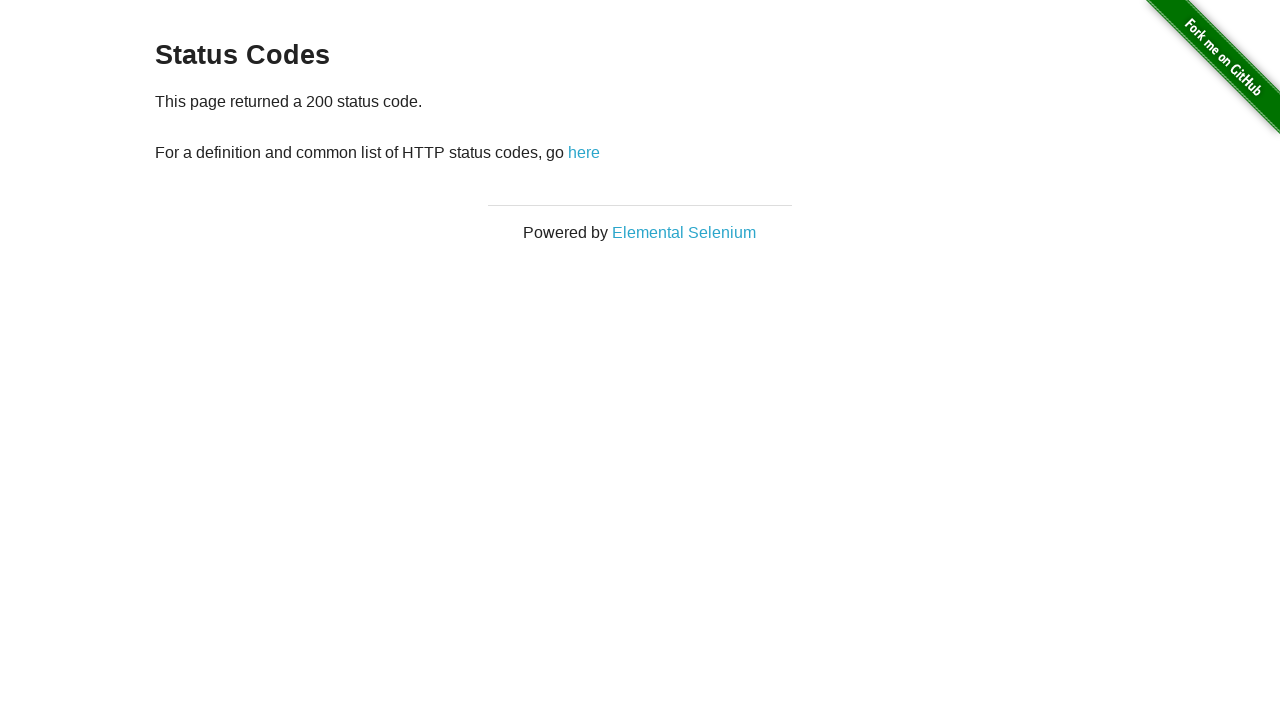

Retrieved page text for status code 200
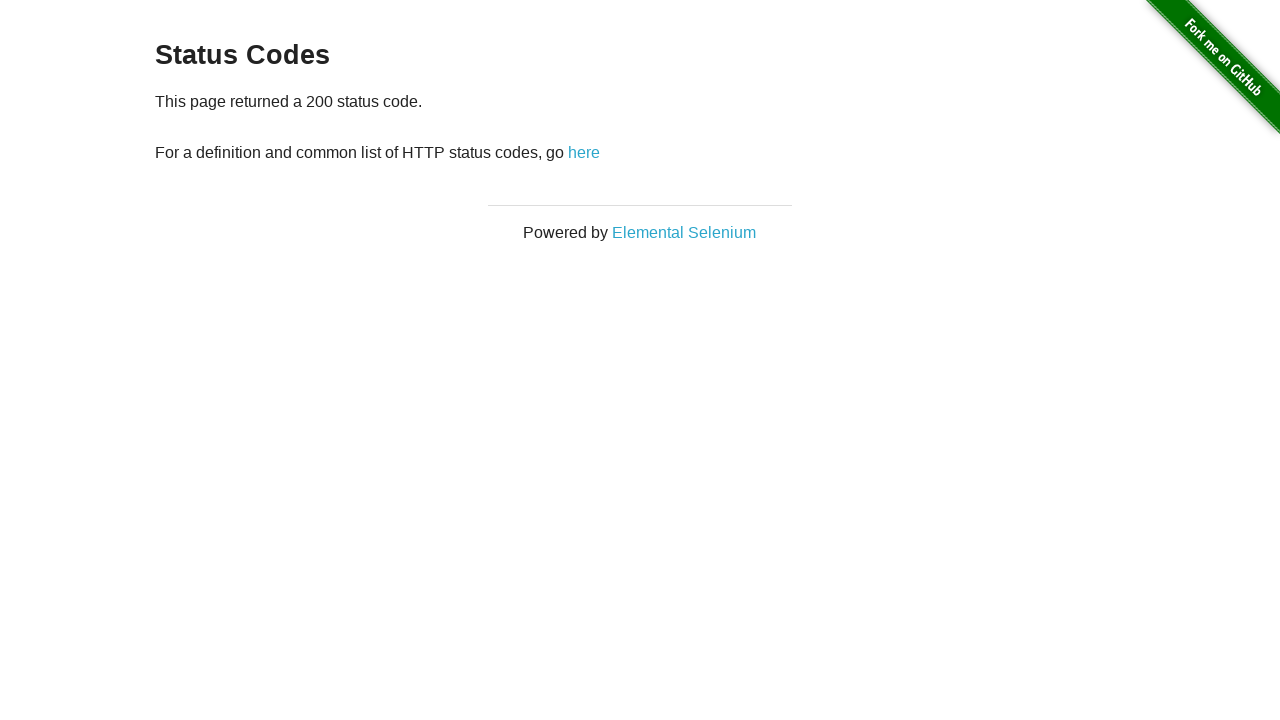

Verified correct status message for 200
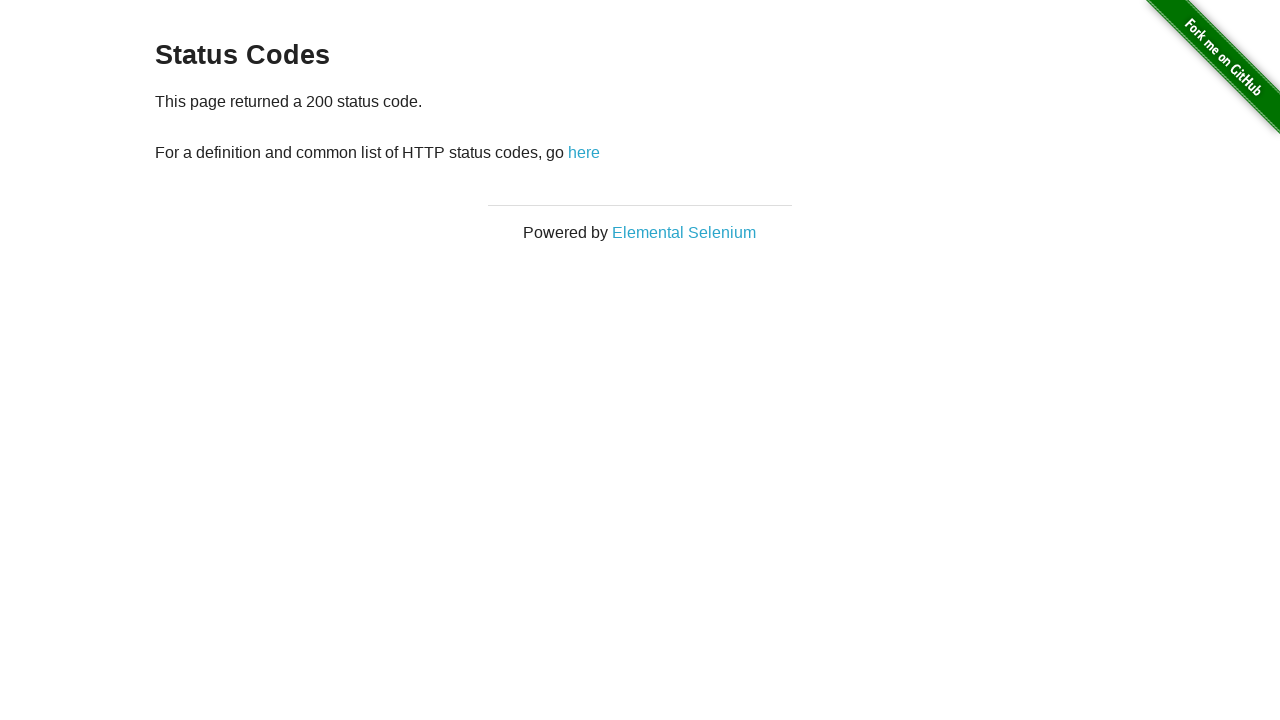

Verified URL contains status code 200
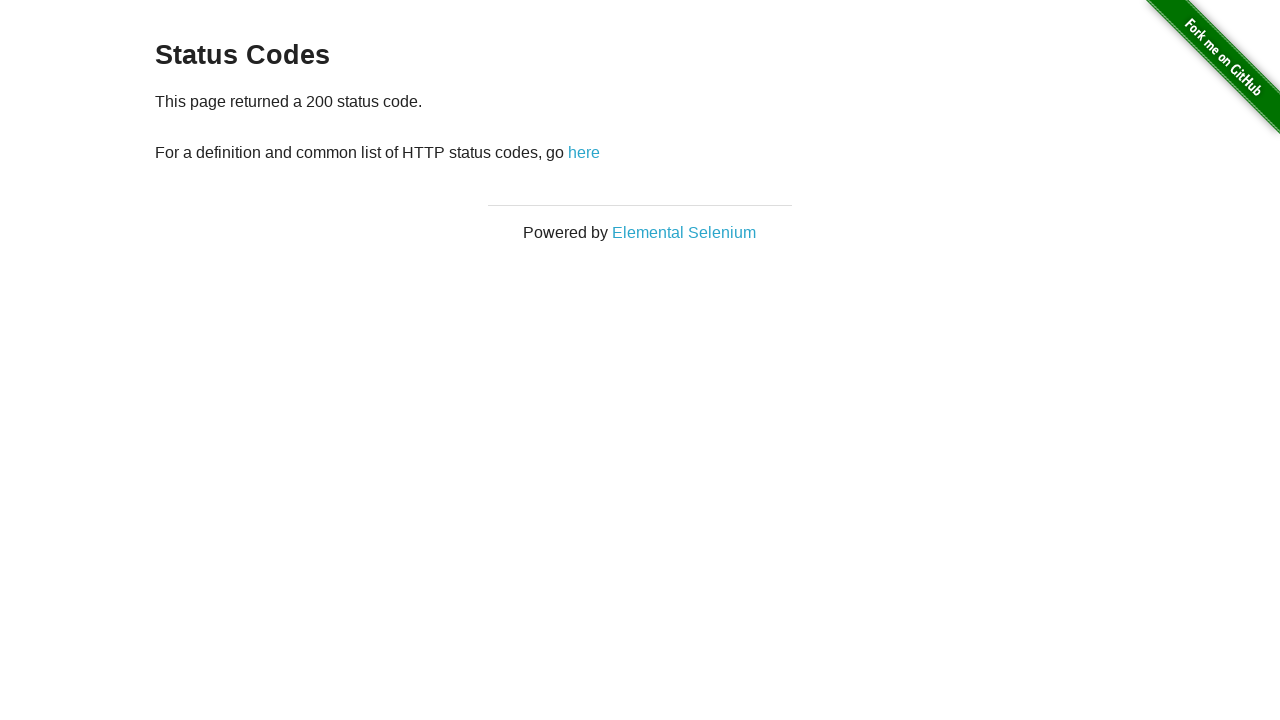

Navigated back to Status Codes page after testing 200
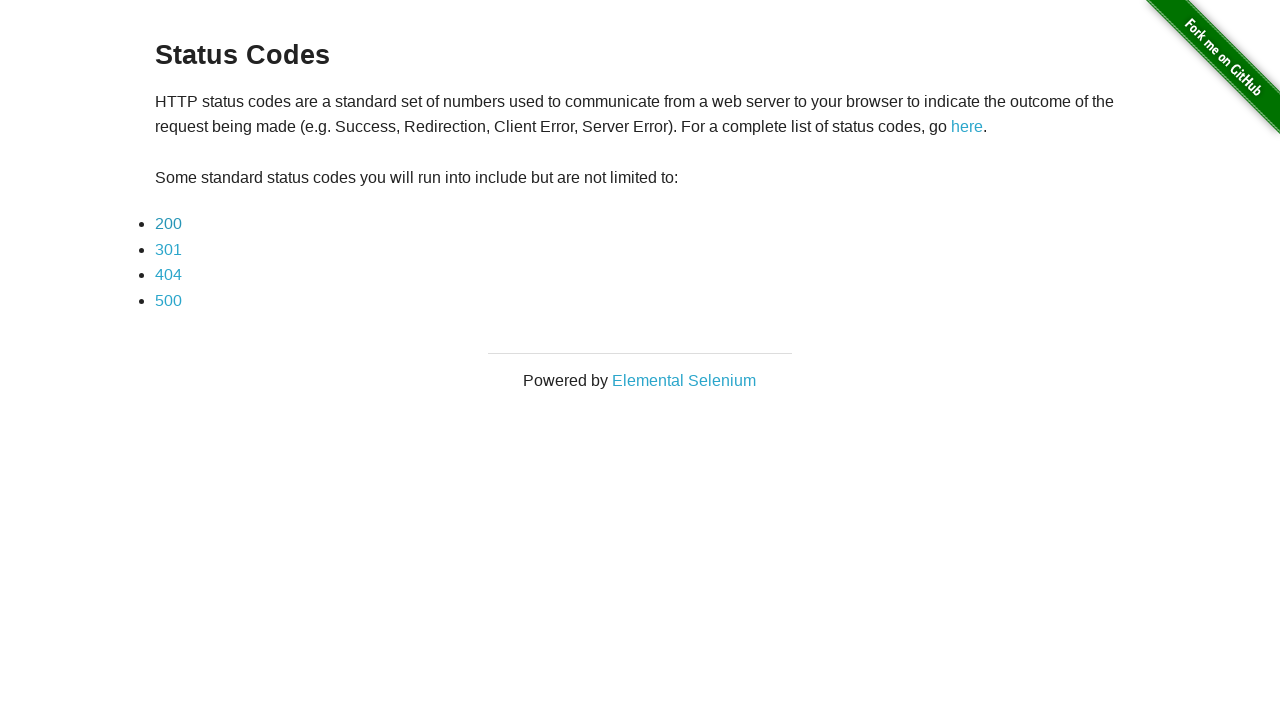

Clicked on status code 301 link at (168, 249) on //a[contains(text(), '301')]
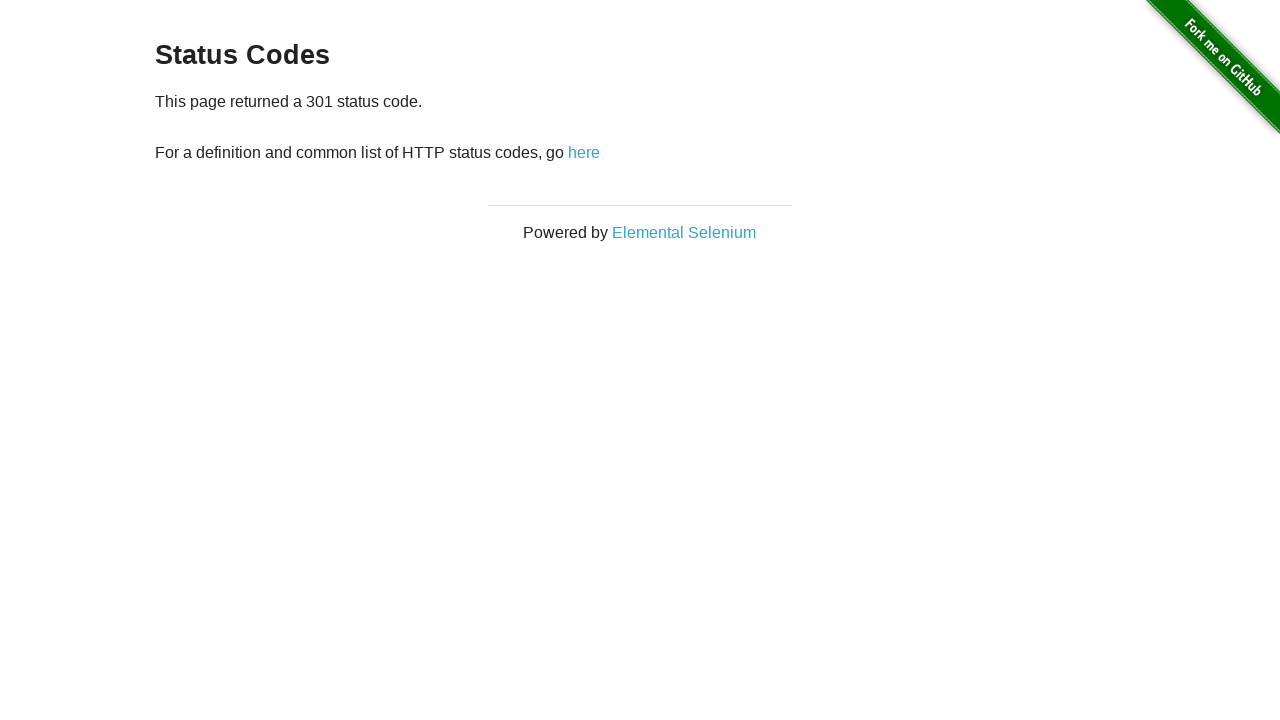

Status code 301 page content loaded and visible
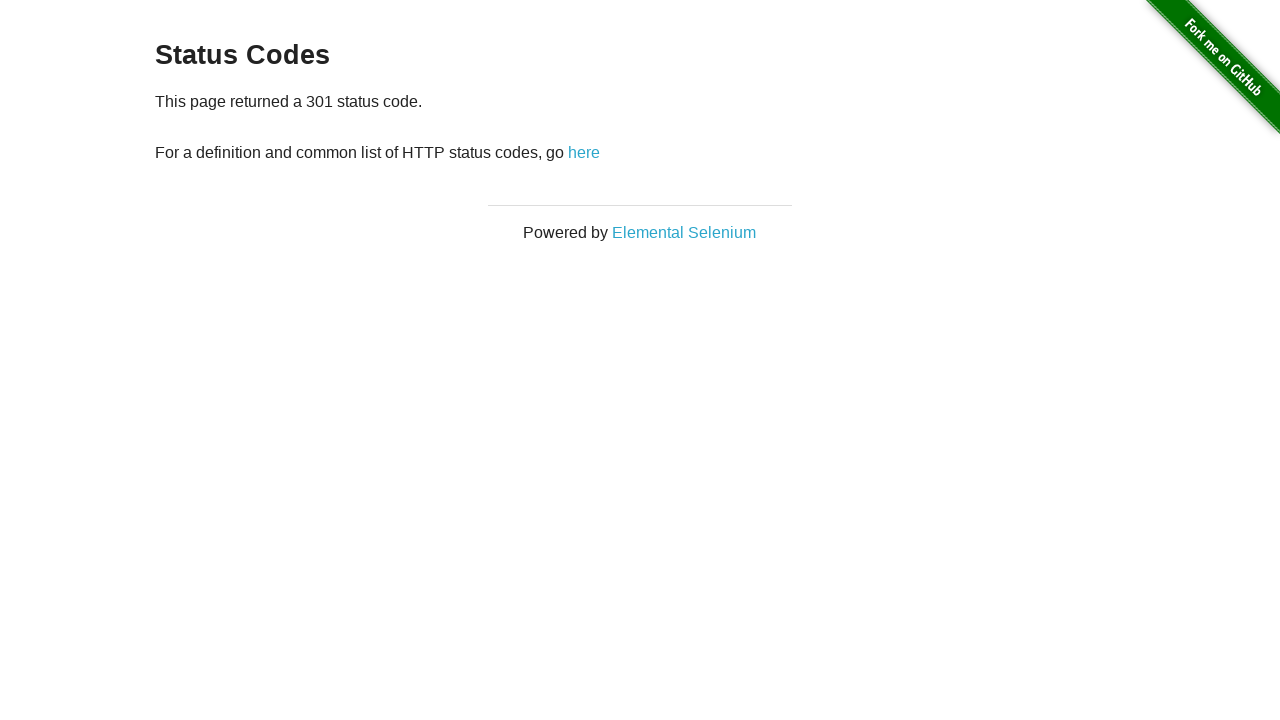

Retrieved page text for status code 301
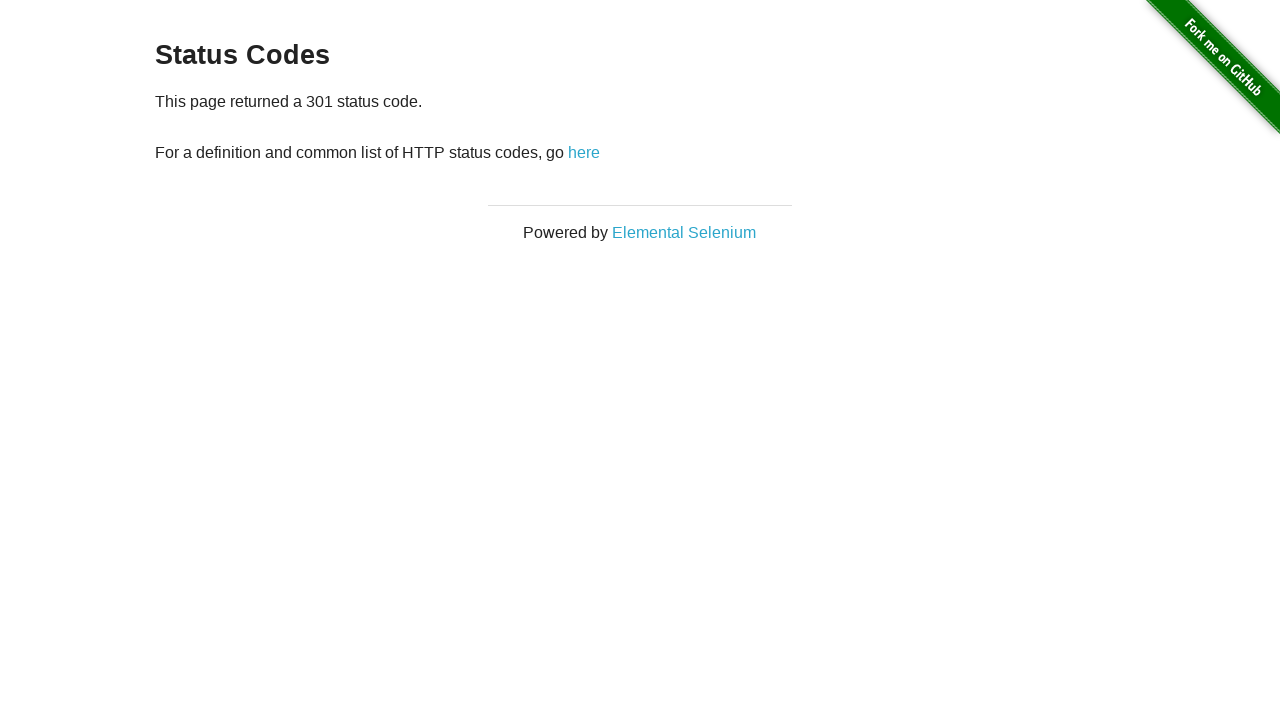

Verified correct status message for 301
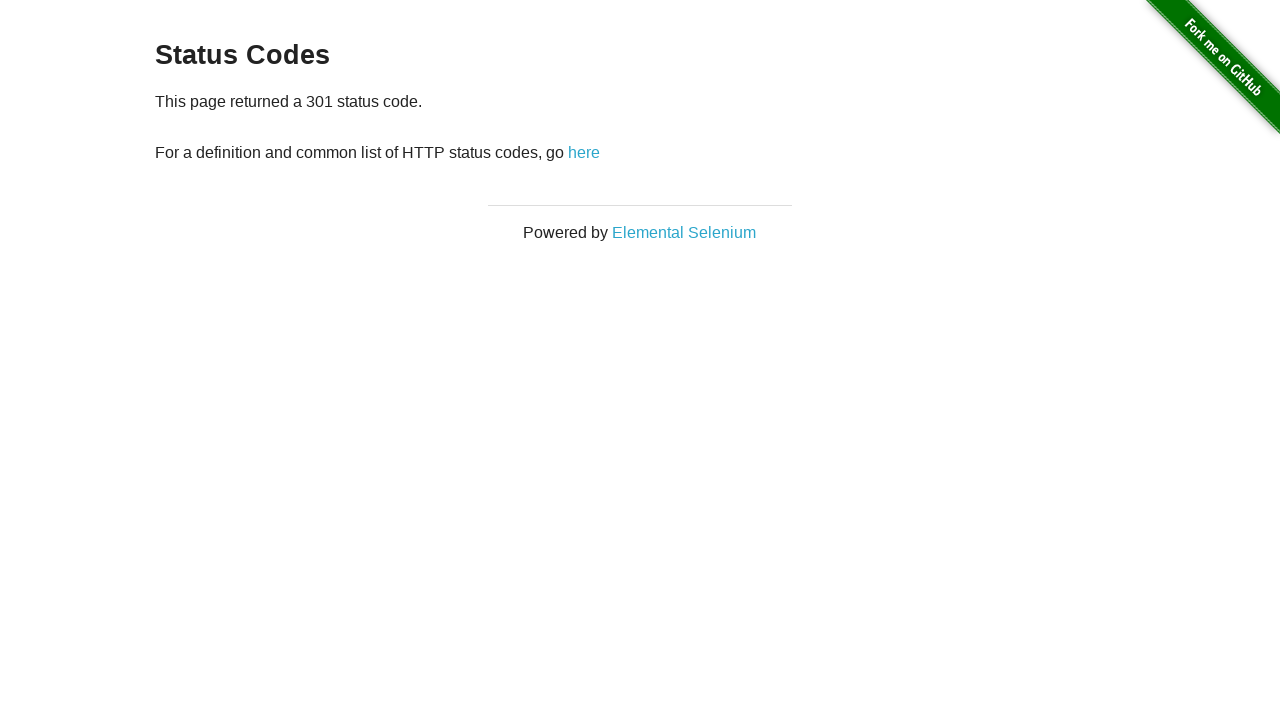

Verified URL contains status code 301
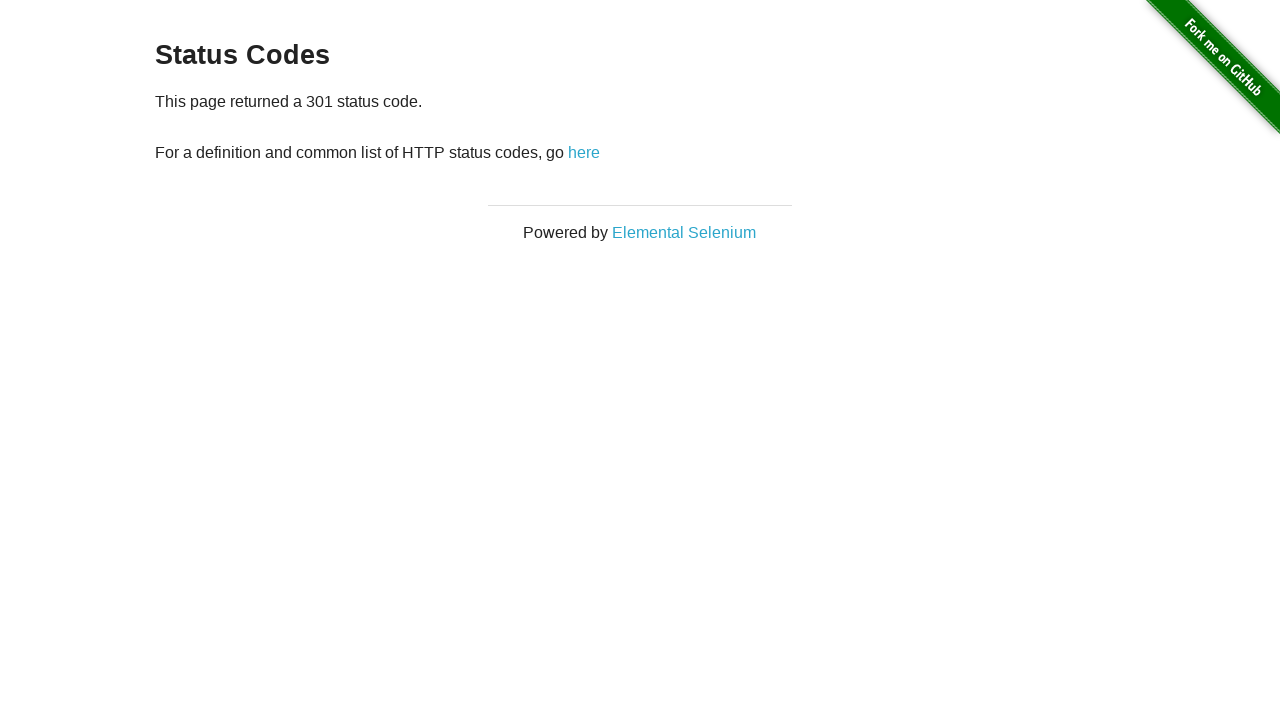

Navigated back to Status Codes page after testing 301
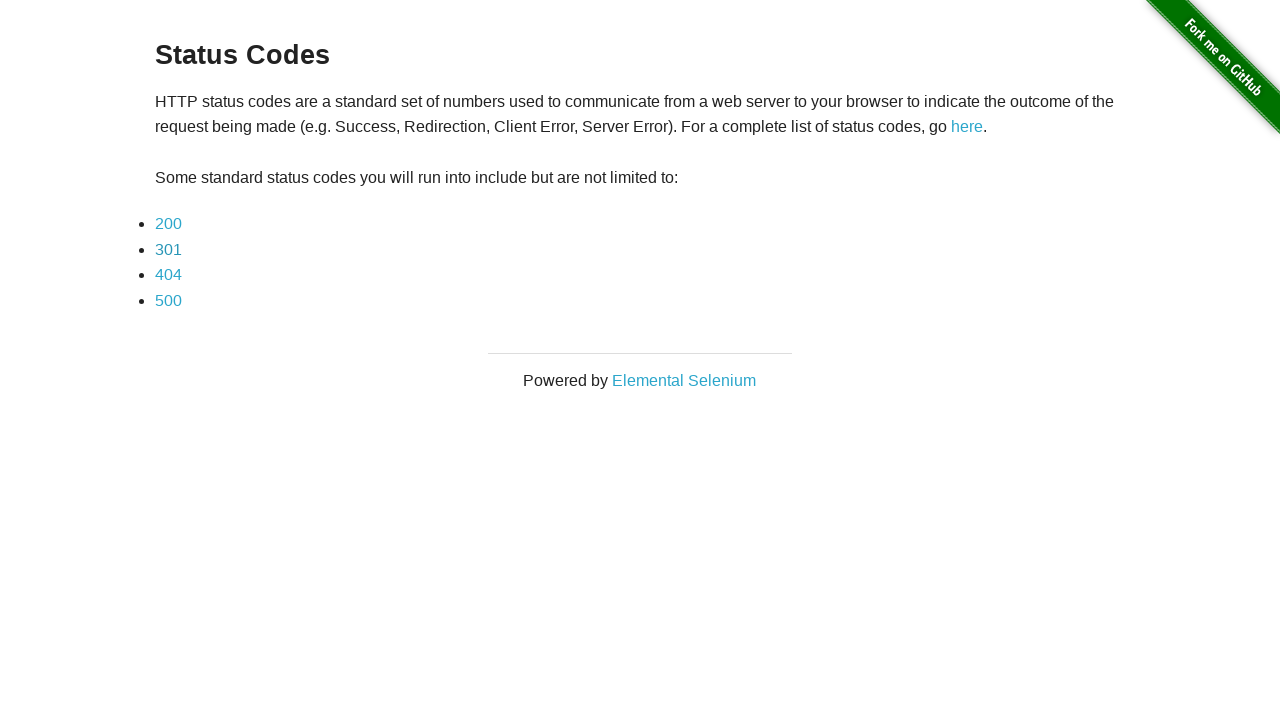

Clicked on status code 404 link at (168, 275) on //a[contains(text(), '404')]
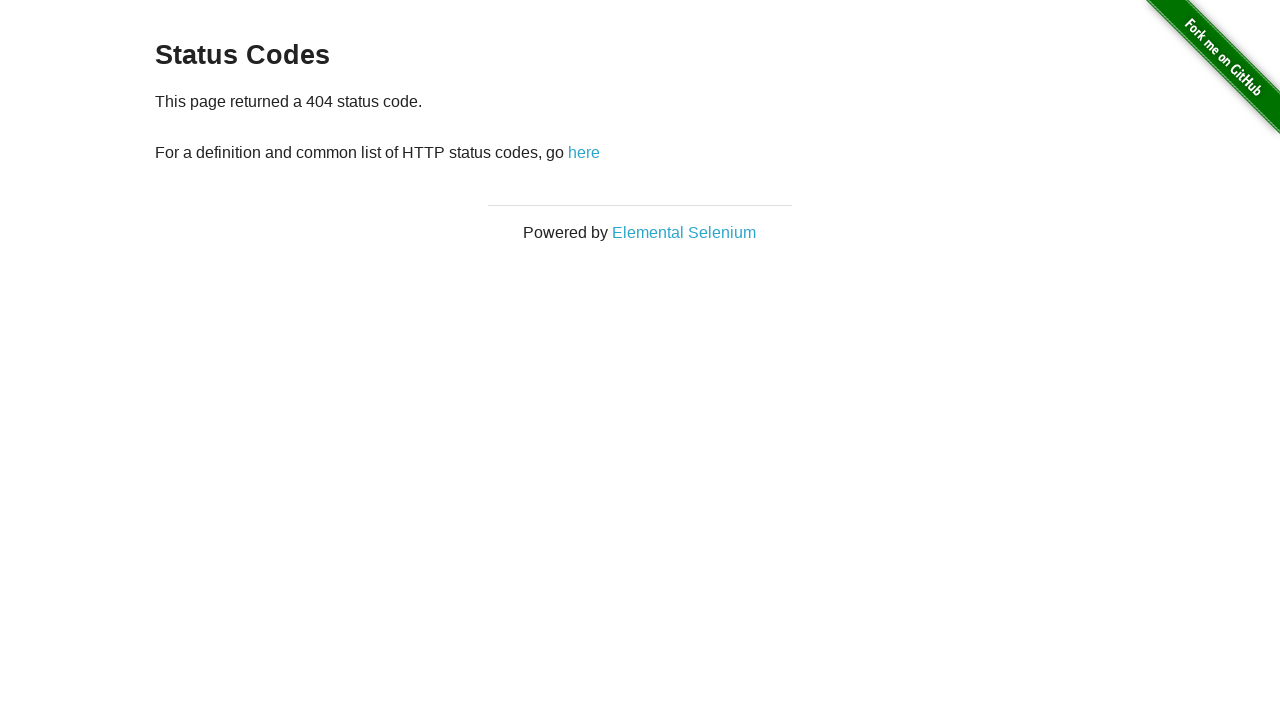

Status code 404 page content loaded and visible
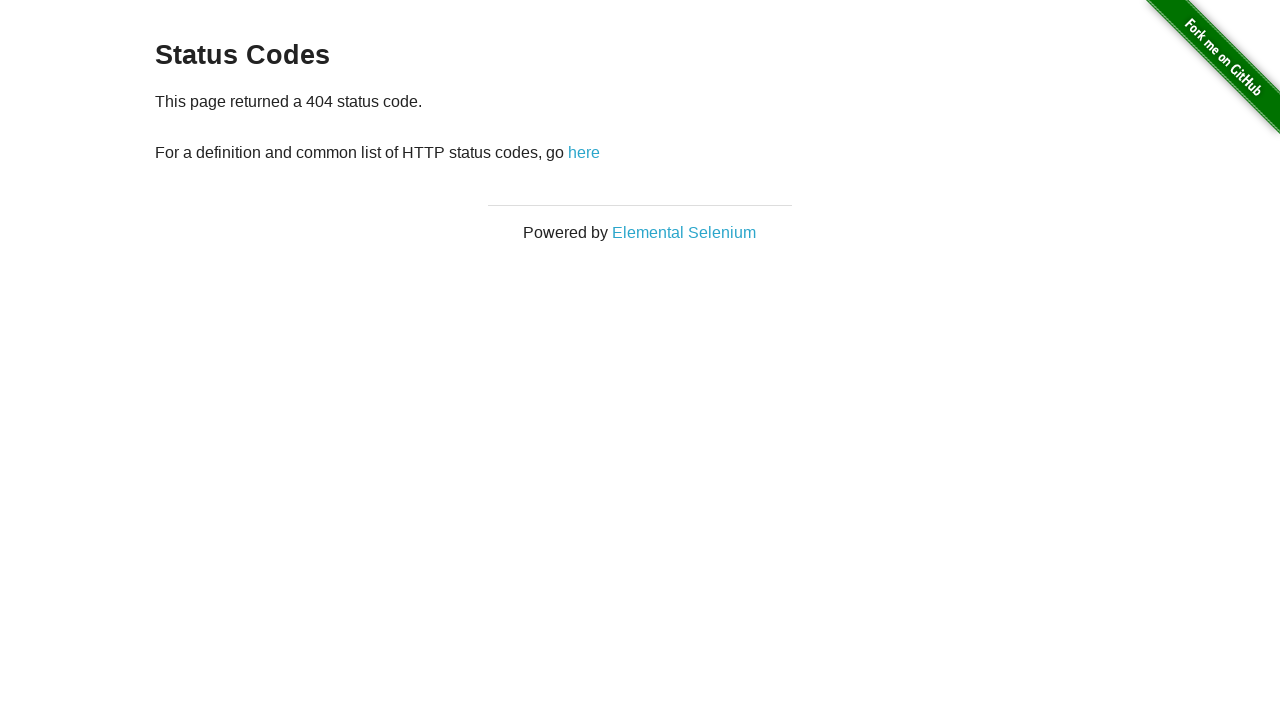

Retrieved page text for status code 404
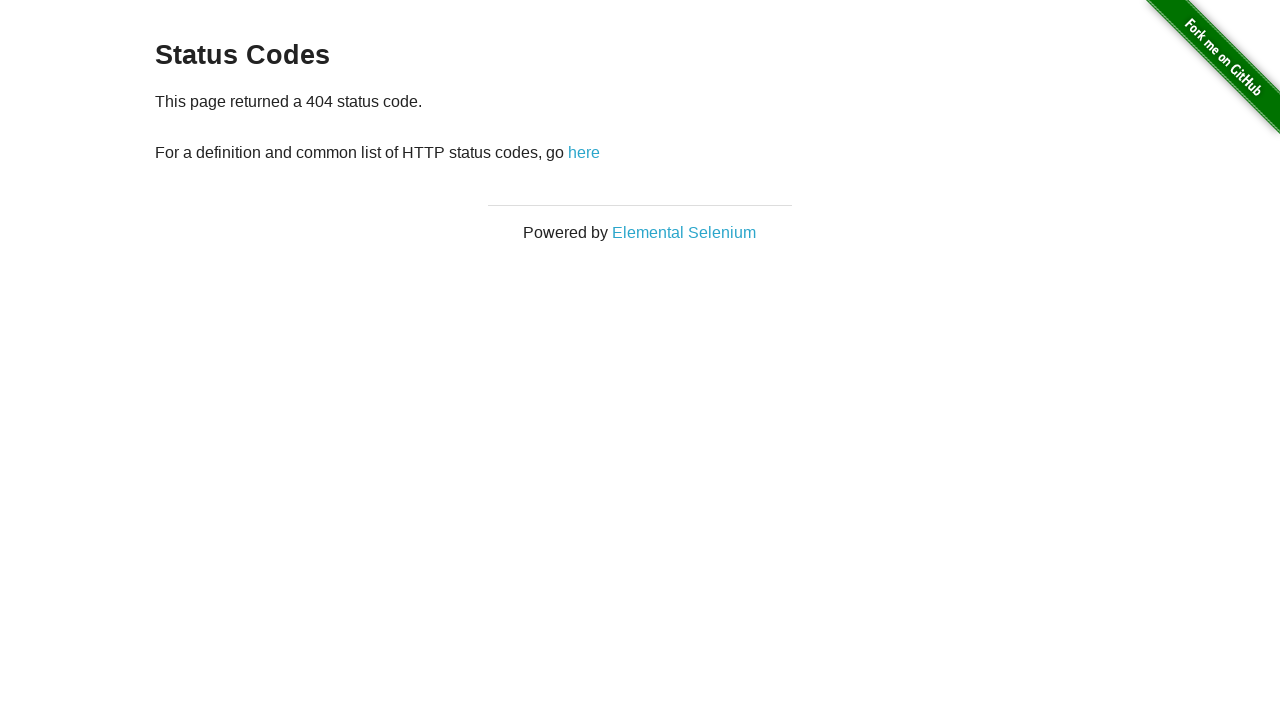

Verified correct status message for 404
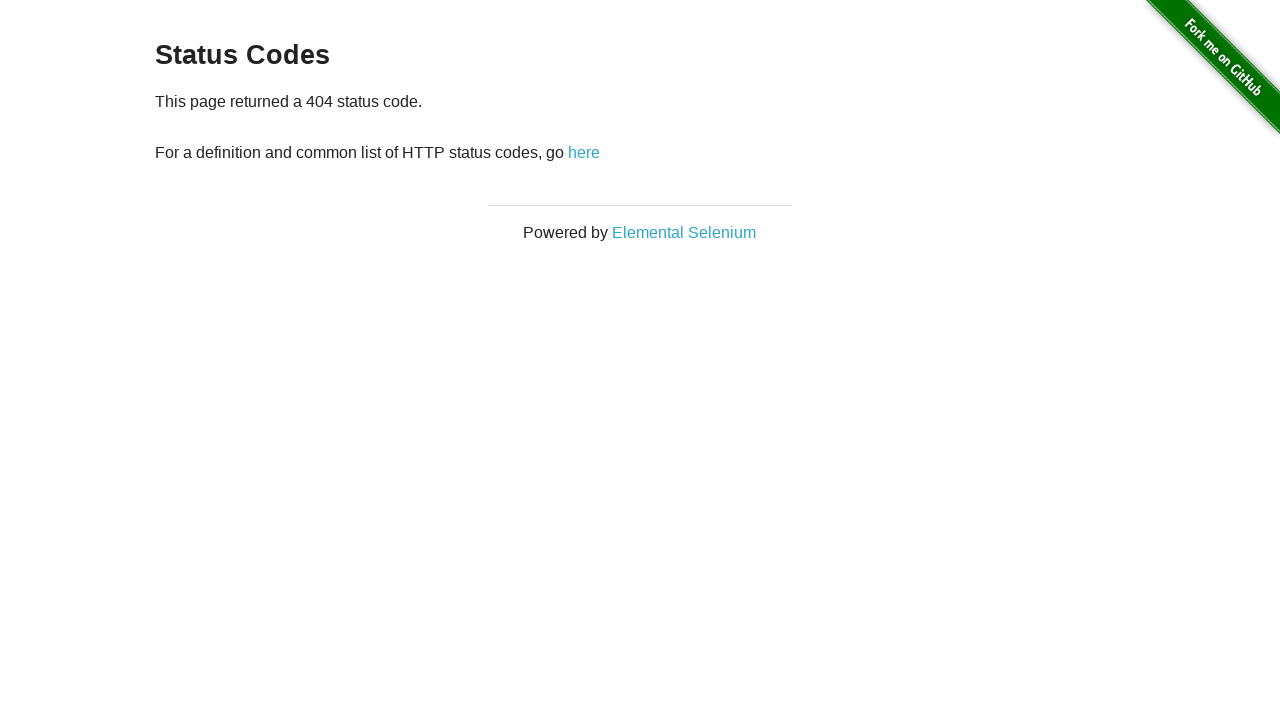

Verified URL contains status code 404
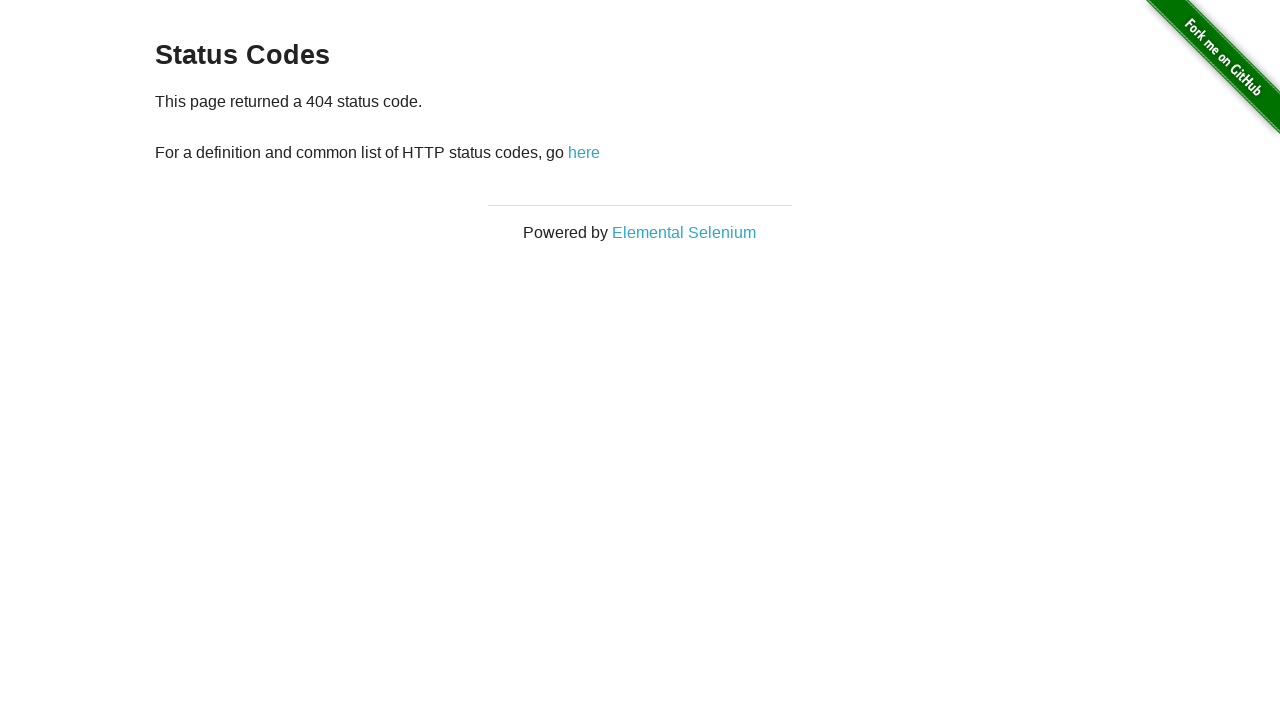

Navigated back to Status Codes page after testing 404
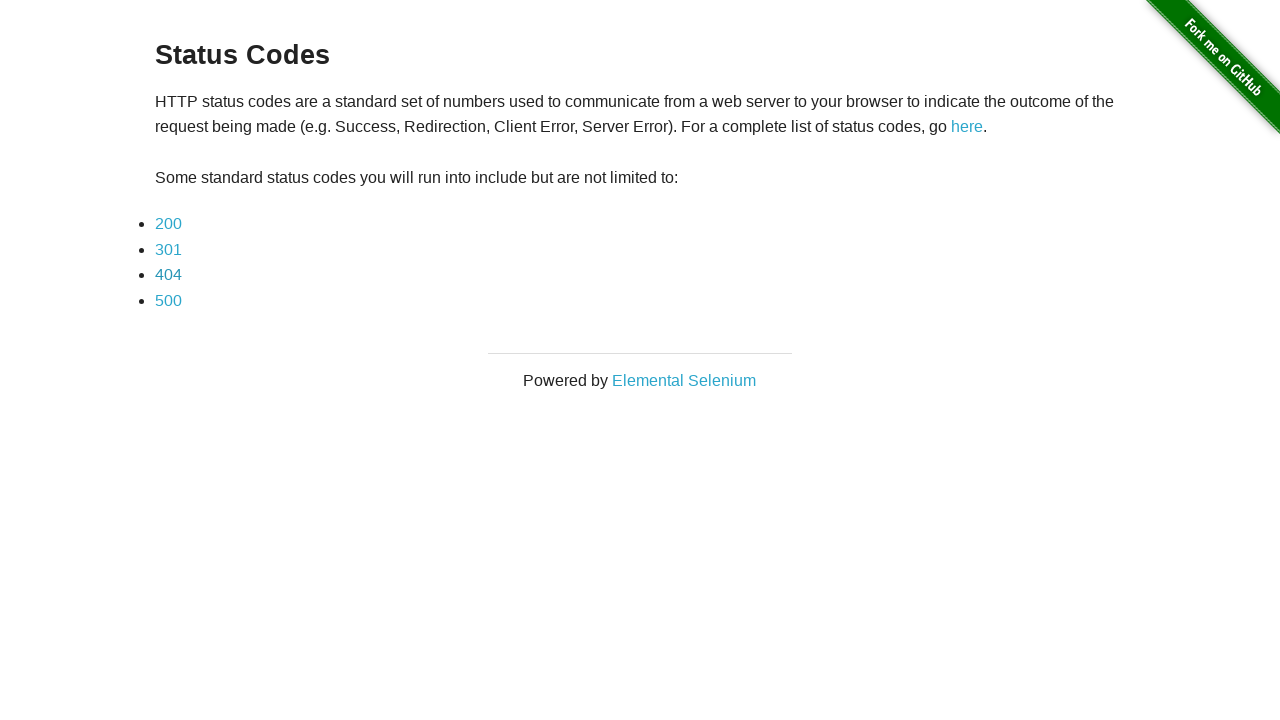

Clicked on status code 500 link at (168, 300) on //a[contains(text(), '500')]
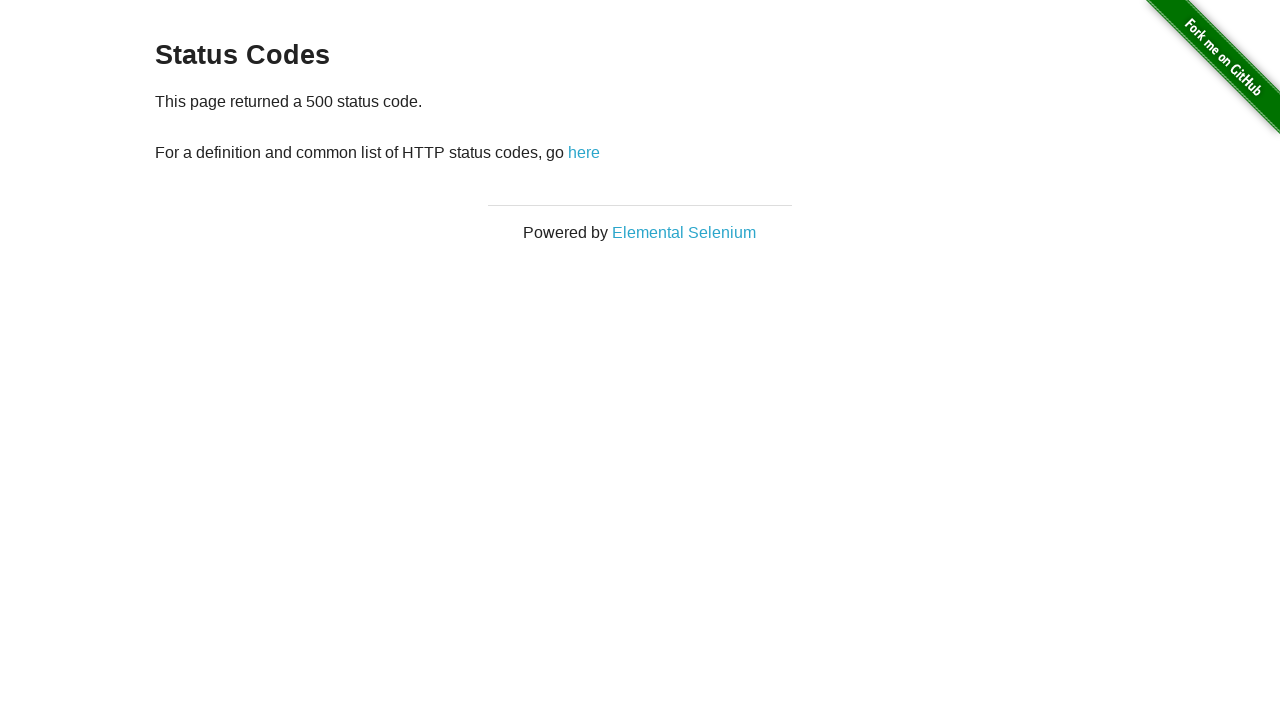

Status code 500 page content loaded and visible
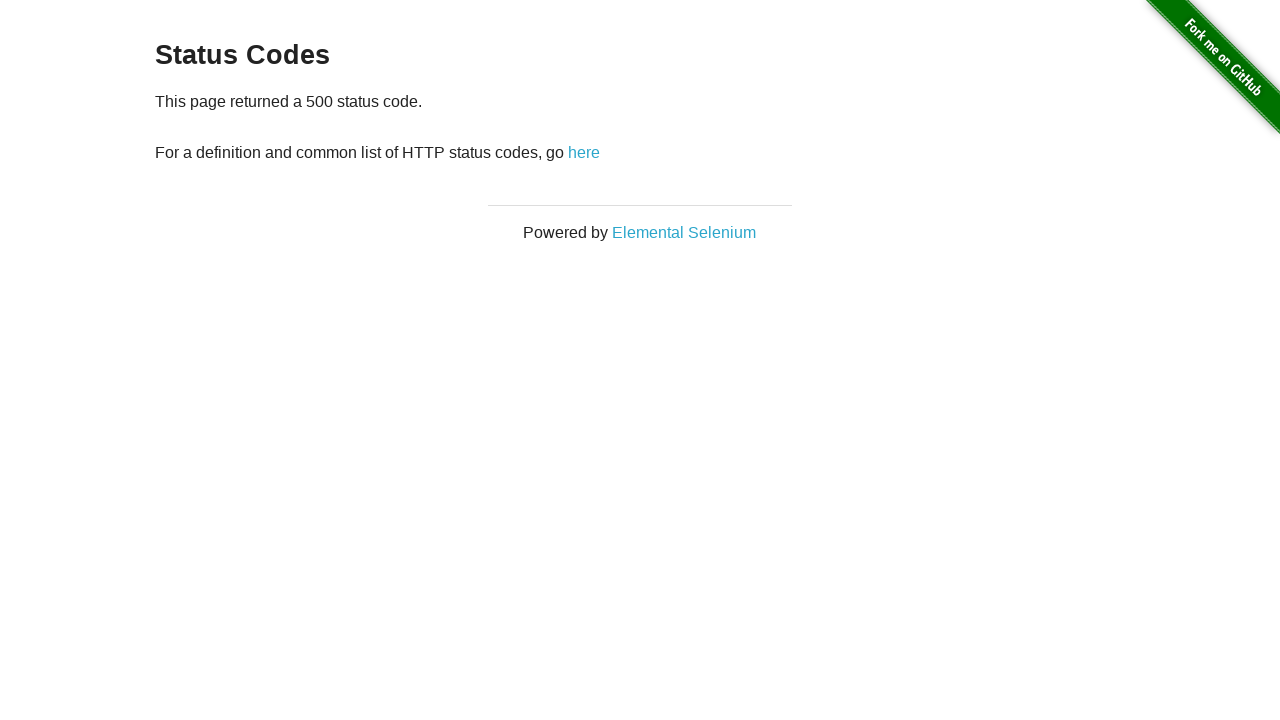

Retrieved page text for status code 500
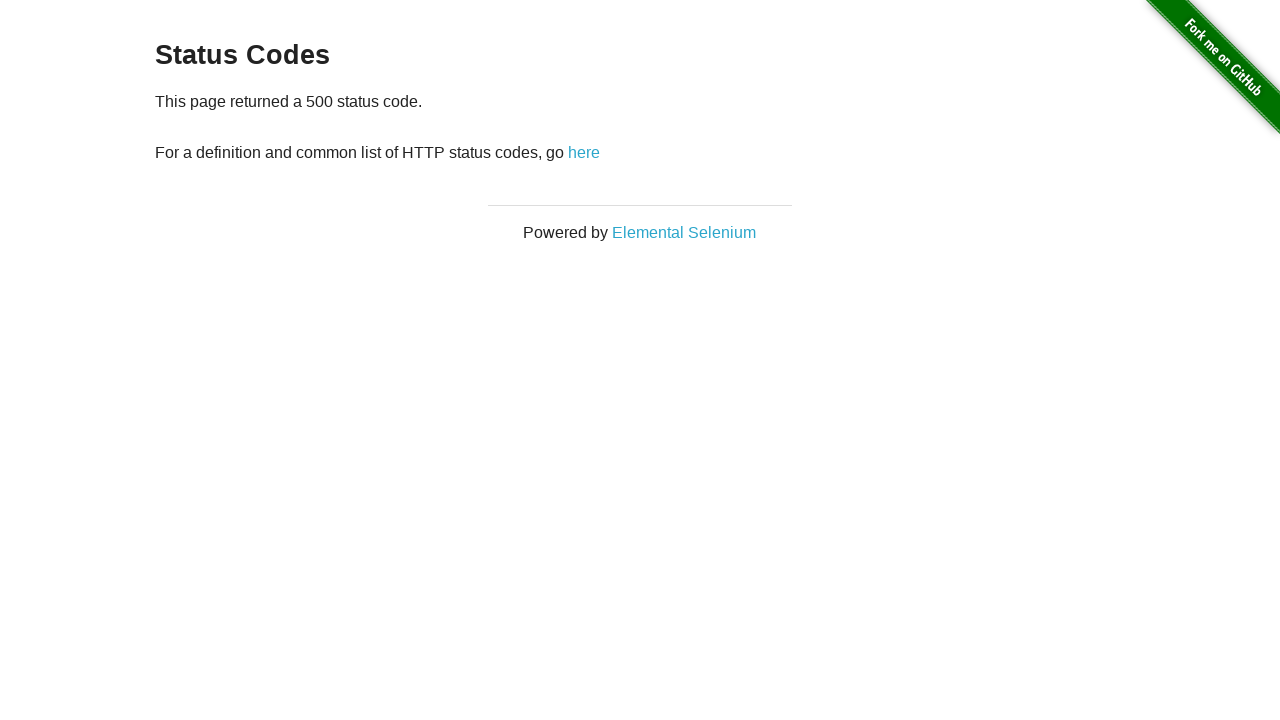

Verified correct status message for 500
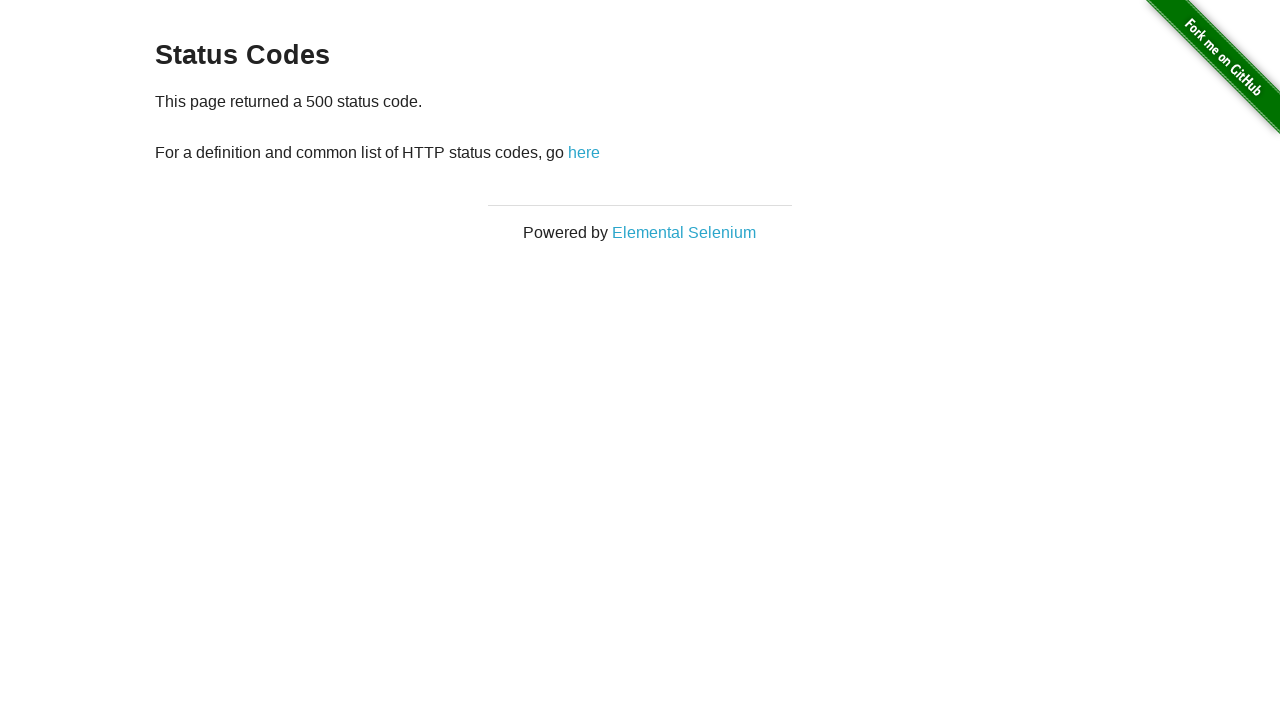

Verified URL contains status code 500
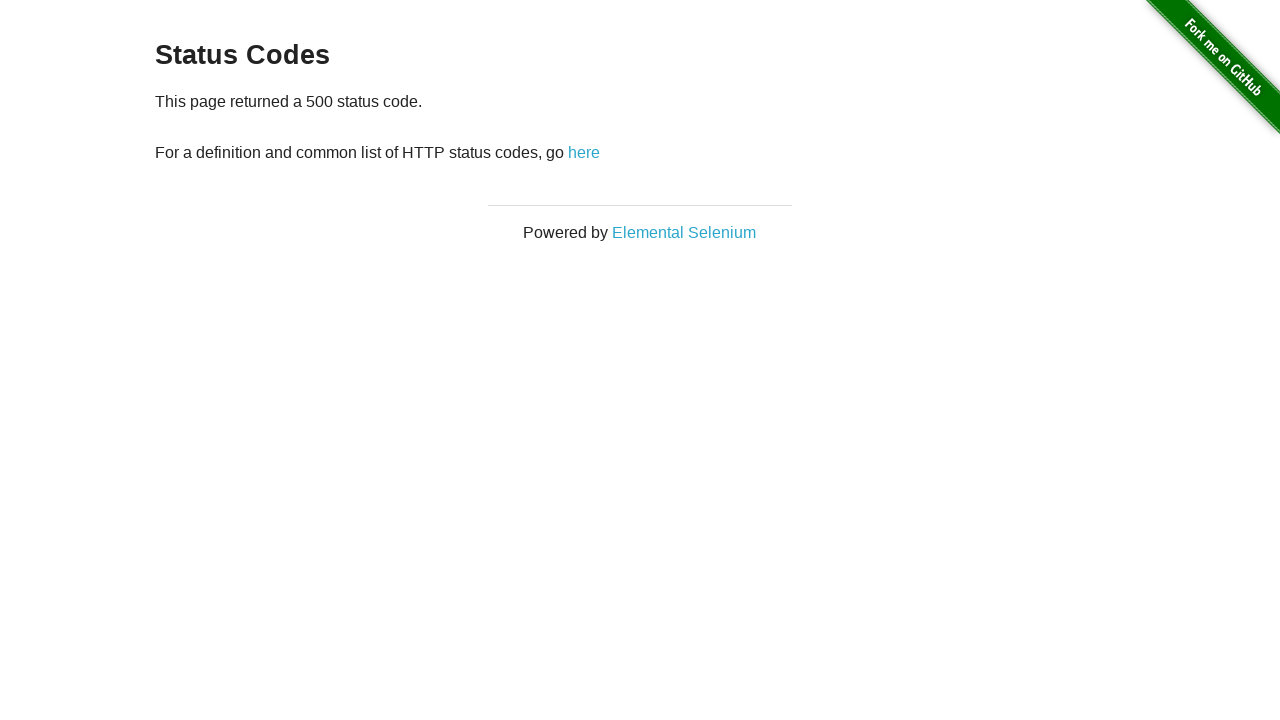

Navigated back to Status Codes page after testing 500
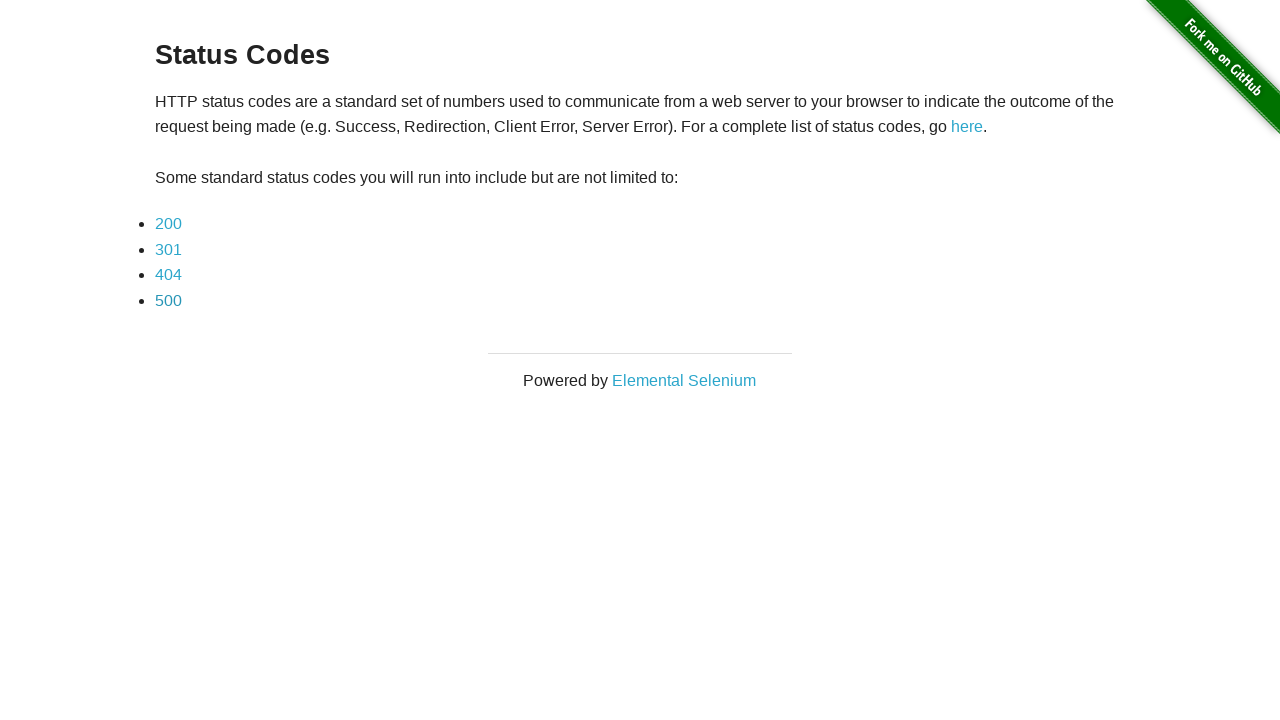

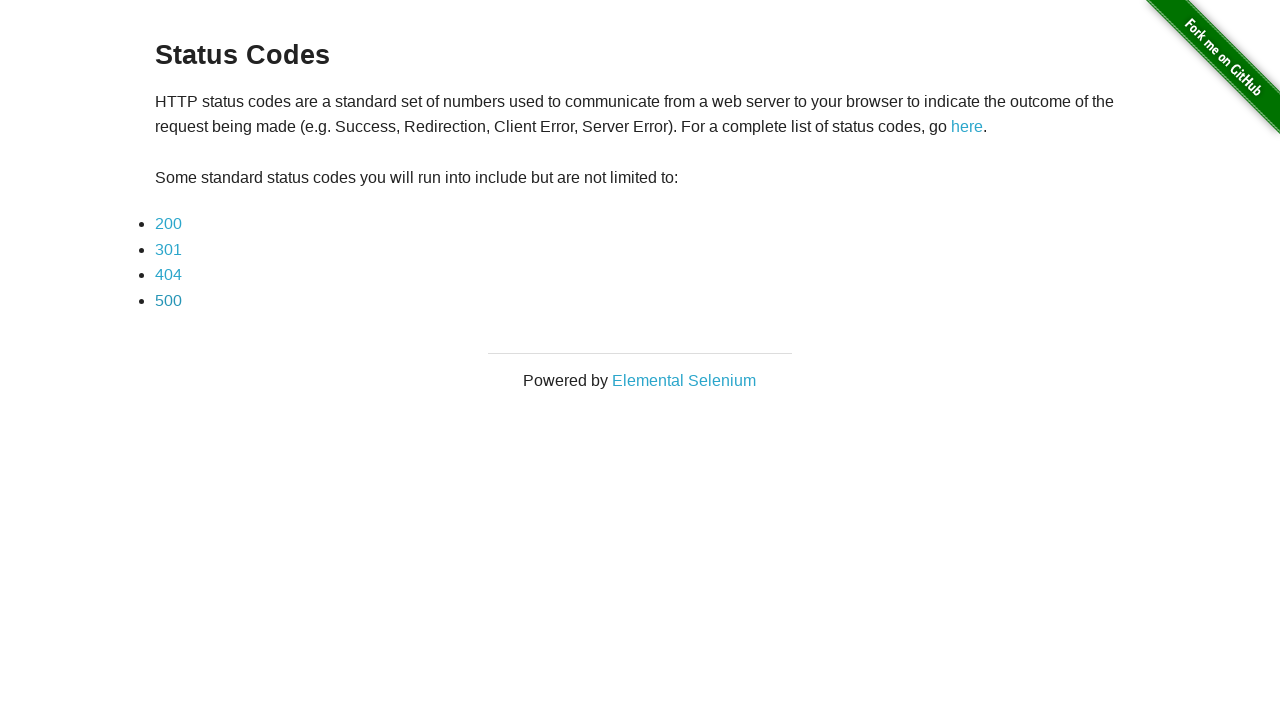